Navigates to a demo page and verifies that the h1 element has the expected text color (rgba(0, 0, 0, 1))

Starting URL: https://kristinek.github.io/site/examples/po

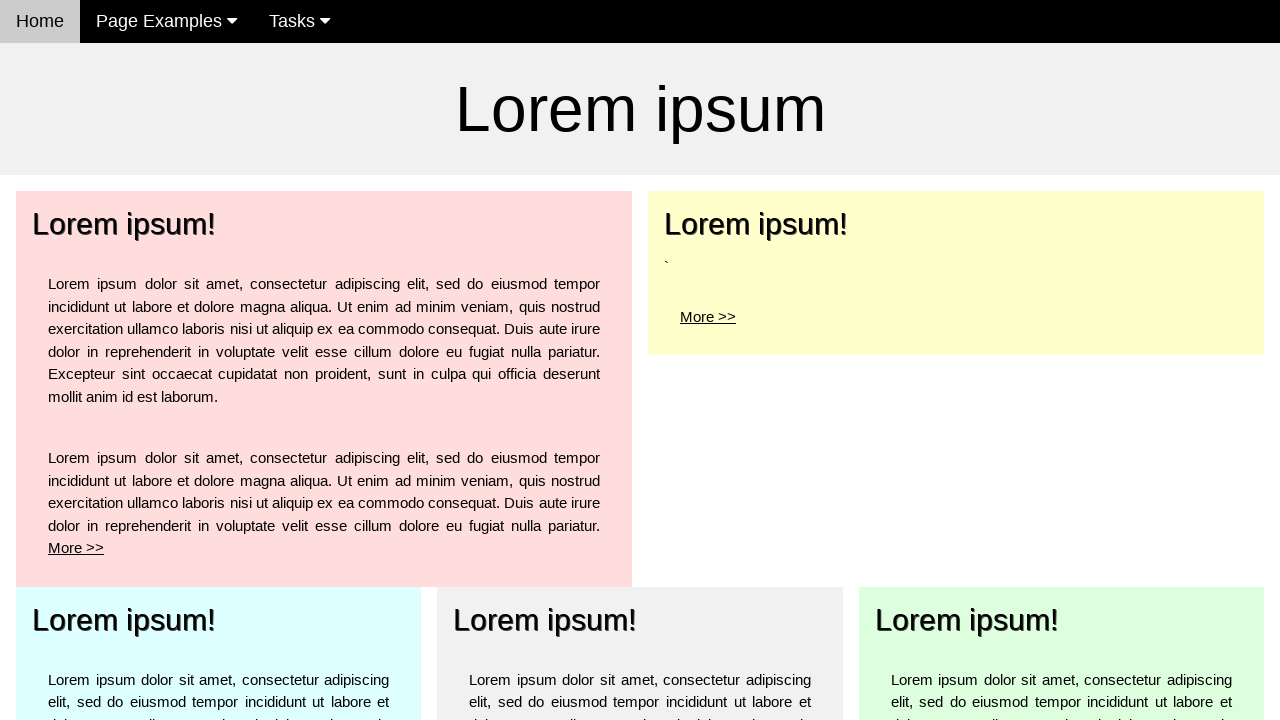

Navigated to demo page at https://kristinek.github.io/site/examples/po
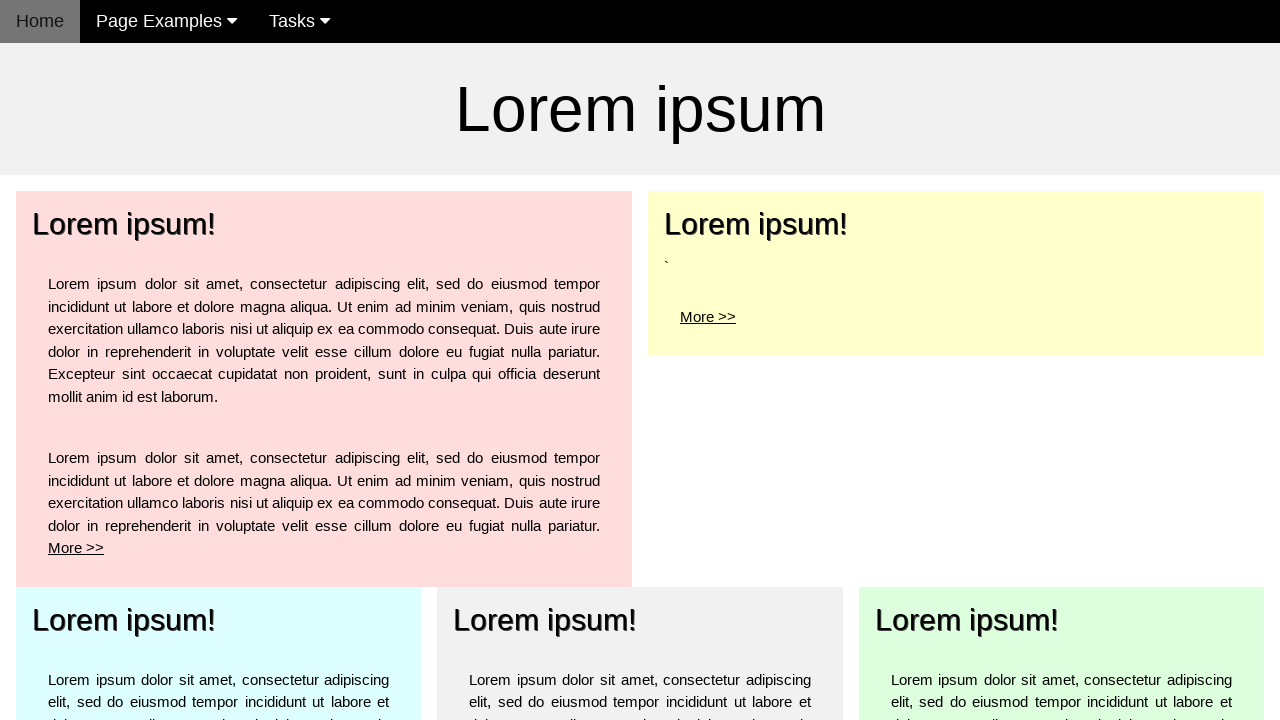

Waited for h1 element to be visible
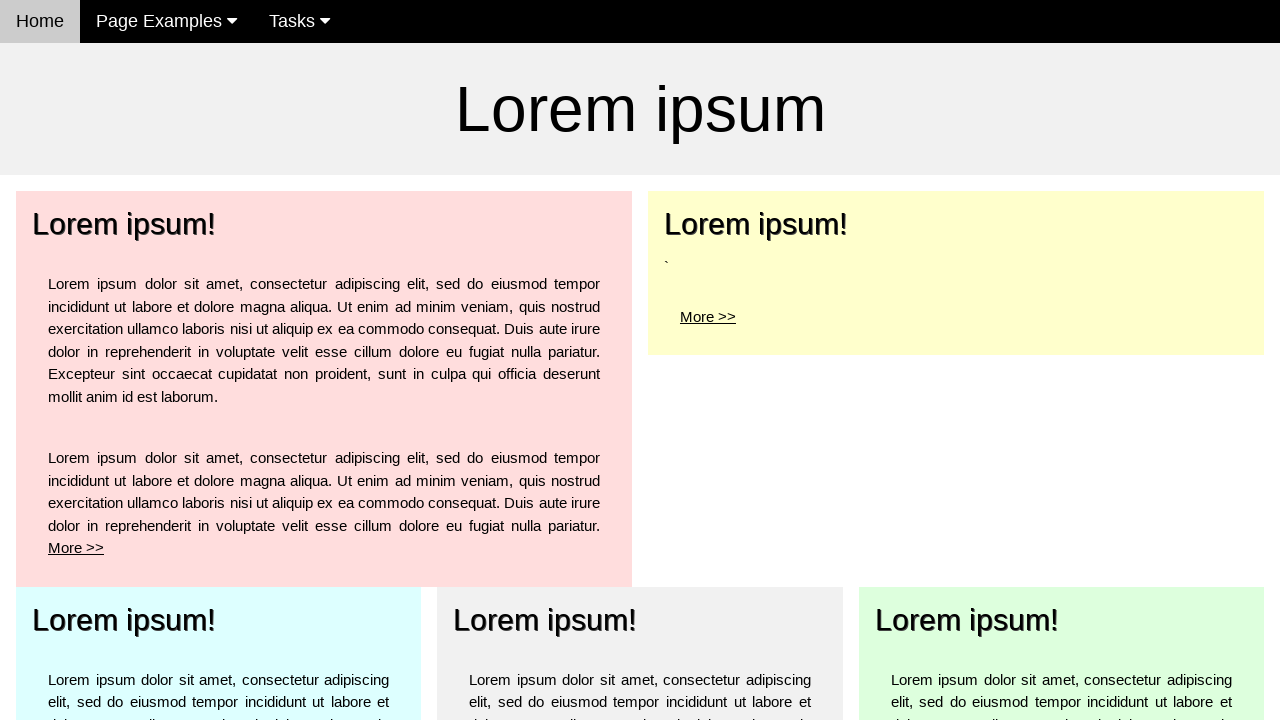

Retrieved computed color of h1 element: rgb(0, 0, 0)
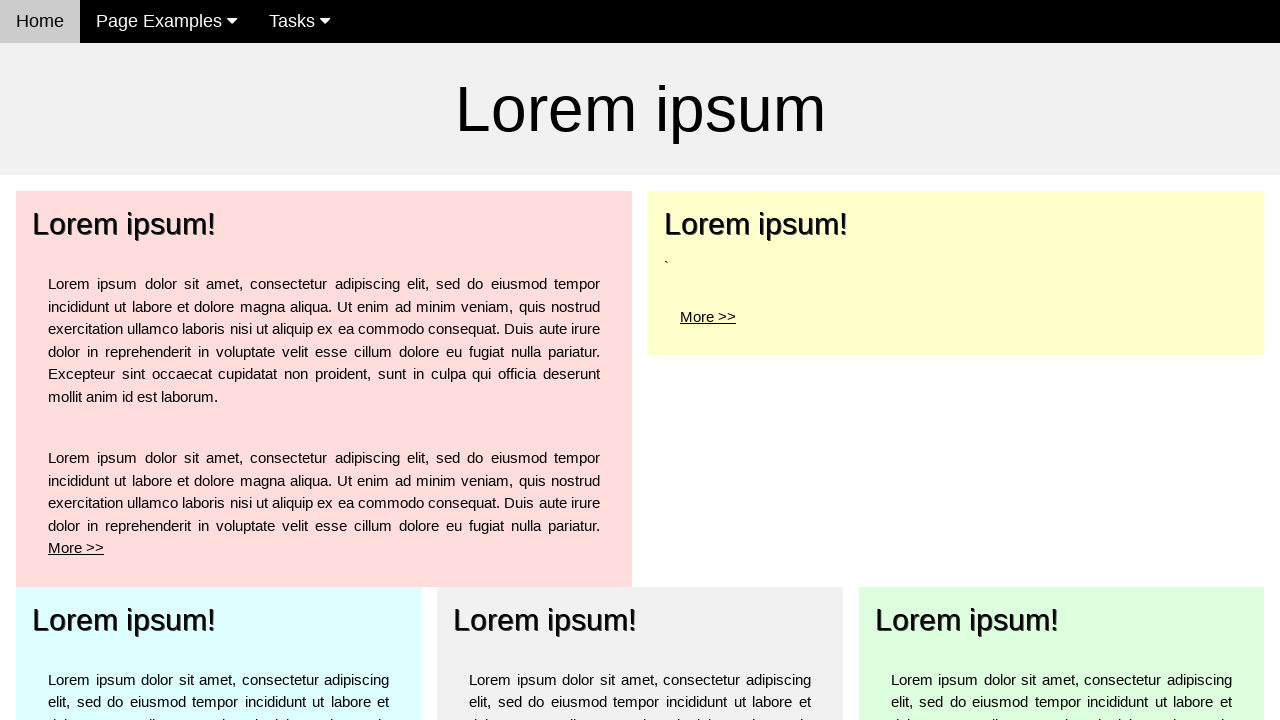

Verified h1 element text color matches expected value rgba(0, 0, 0, 1)
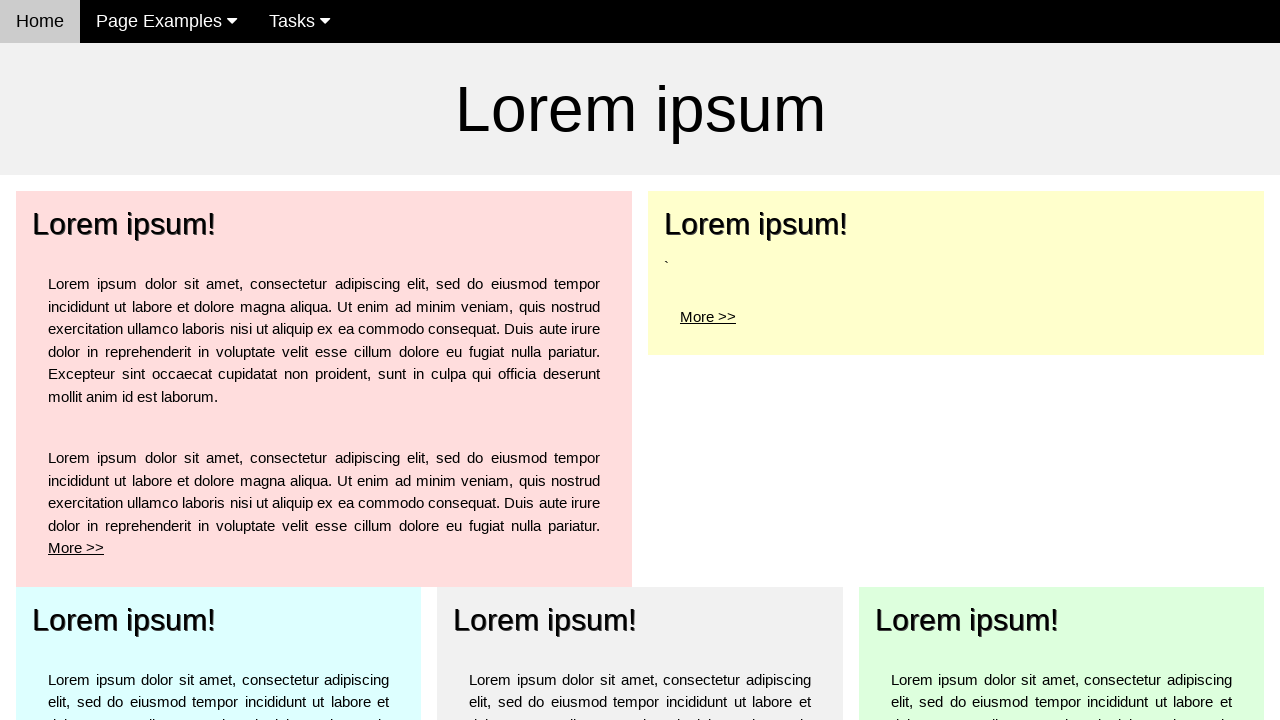

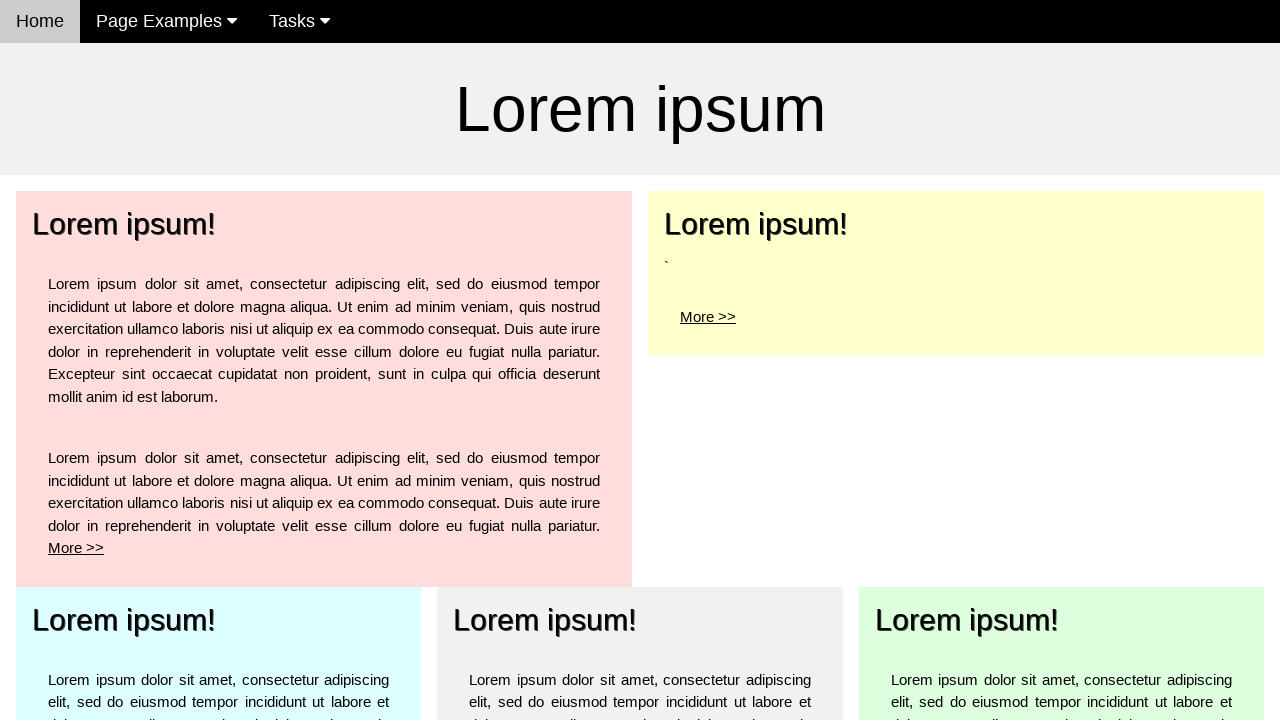